Tests browser window resizing functionality by getting current window dimensions and setting new window size

Starting URL: https://www.seleniumeasy.com/test/javascript-alert-box-demo.html

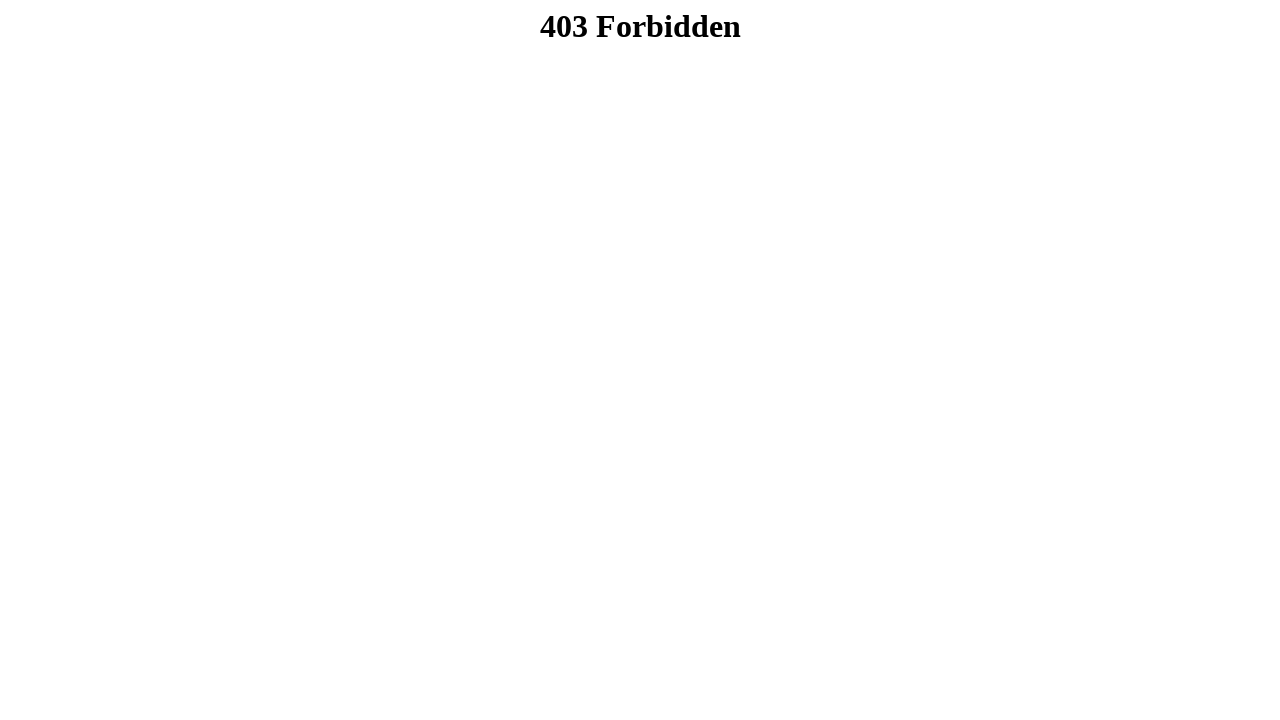

Retrieved current viewport size
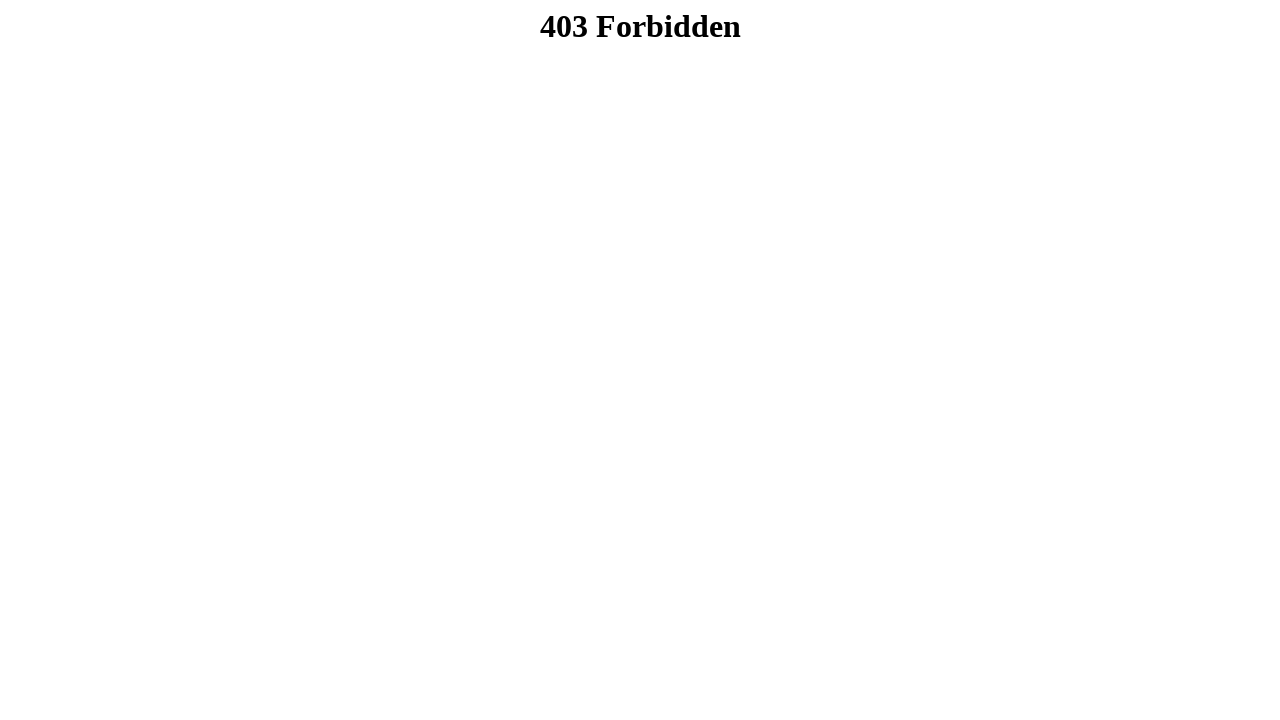

Set viewport size to 1024x768
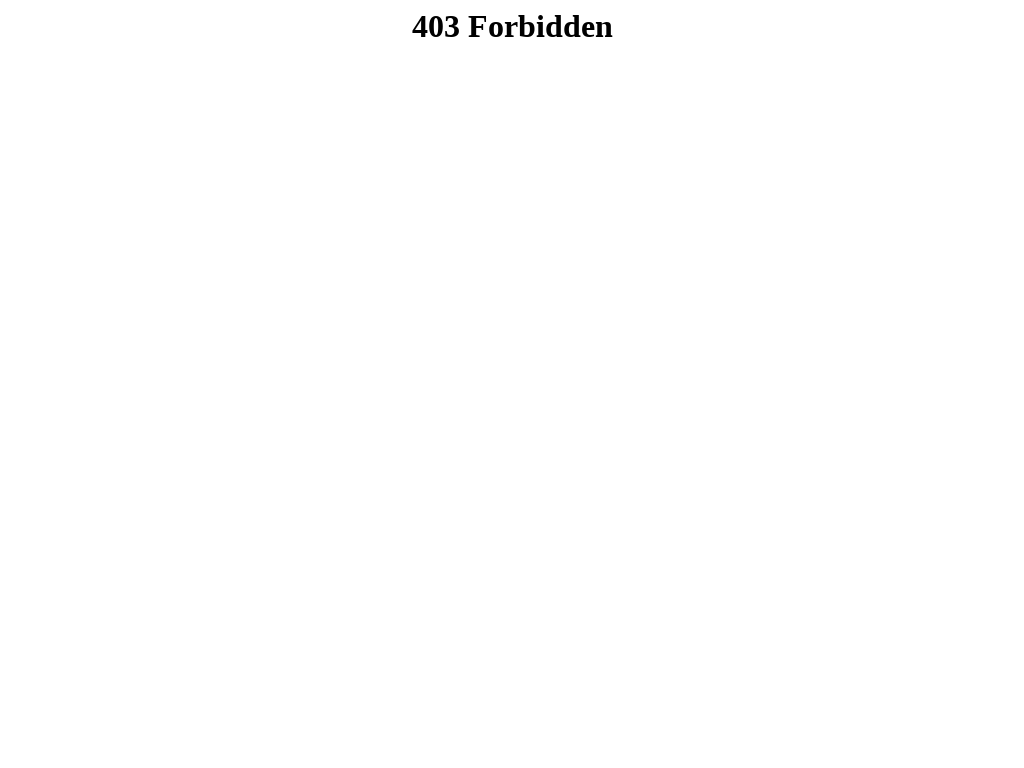

Verified new viewport size has been applied
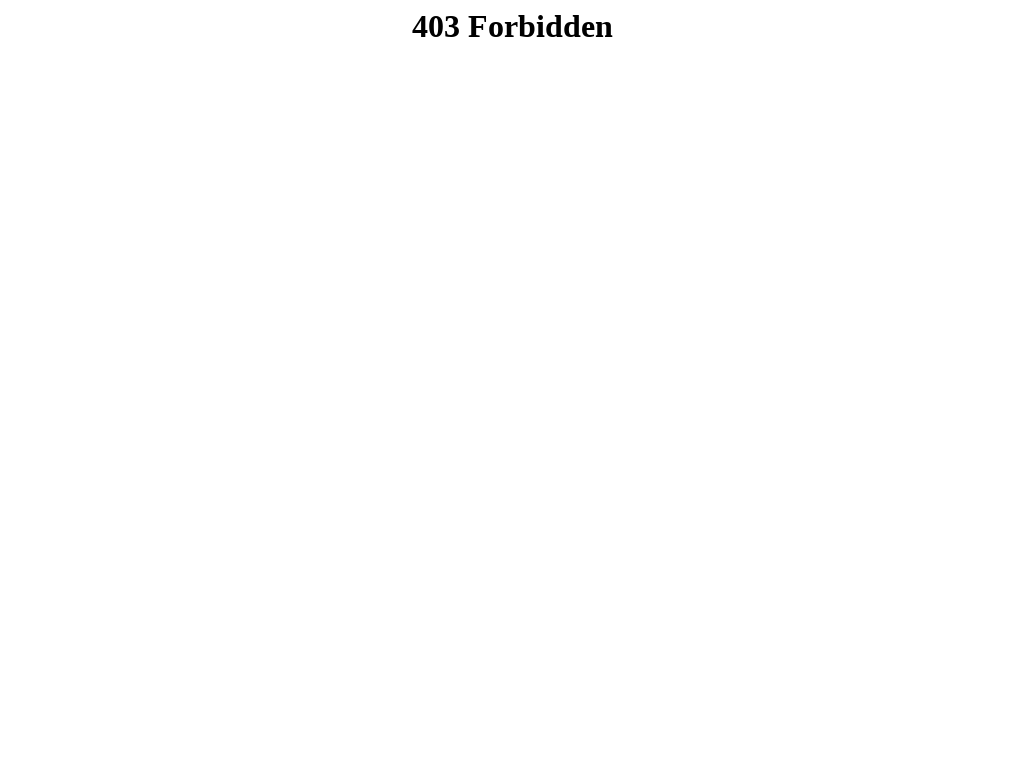

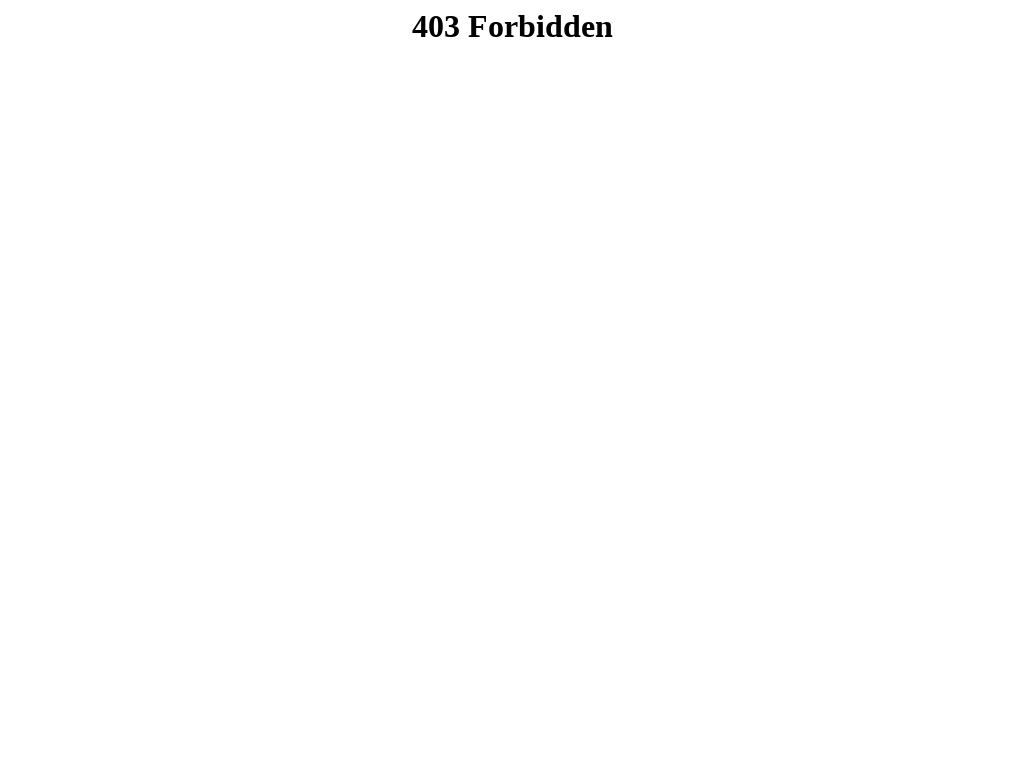